Navigates to OrangeHRM demo page and clicks on the "OrangeHRM, Inc" link, which likely opens a new browser window to the company website.

Starting URL: https://opensource-demo.orangehrmlive.com/web/index.php/auth/login

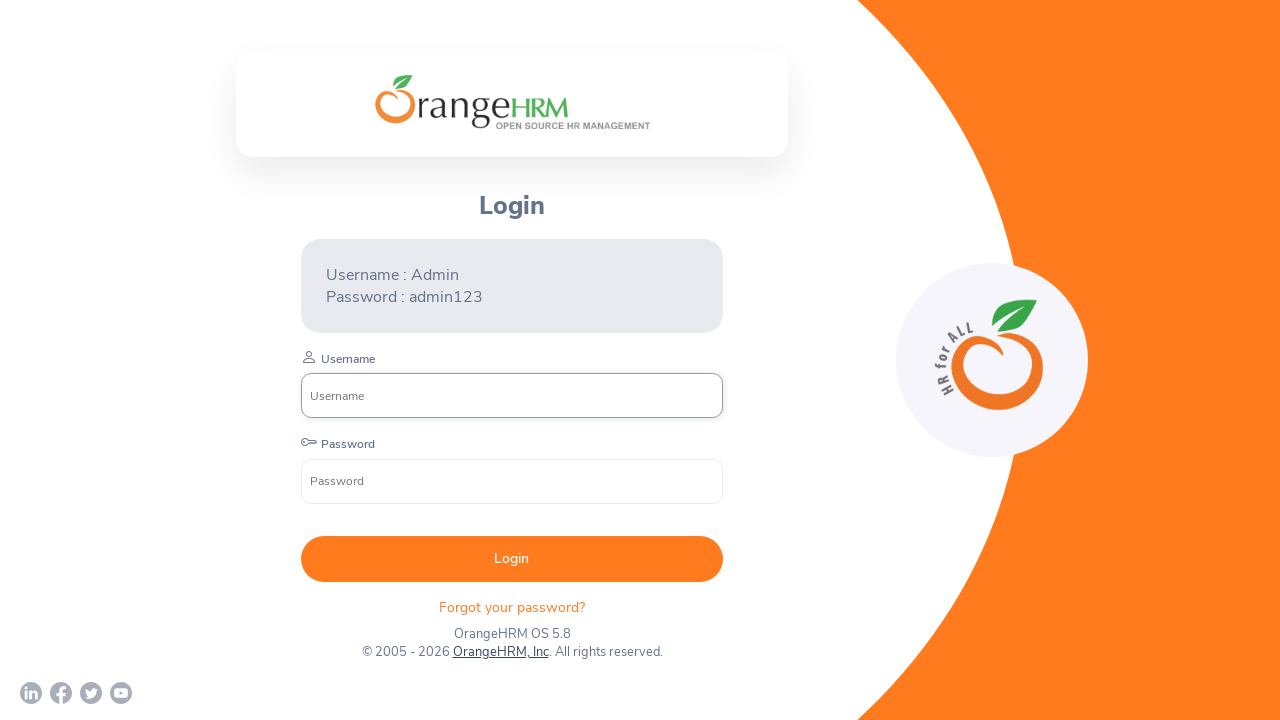

Waited for page to reach networkidle state
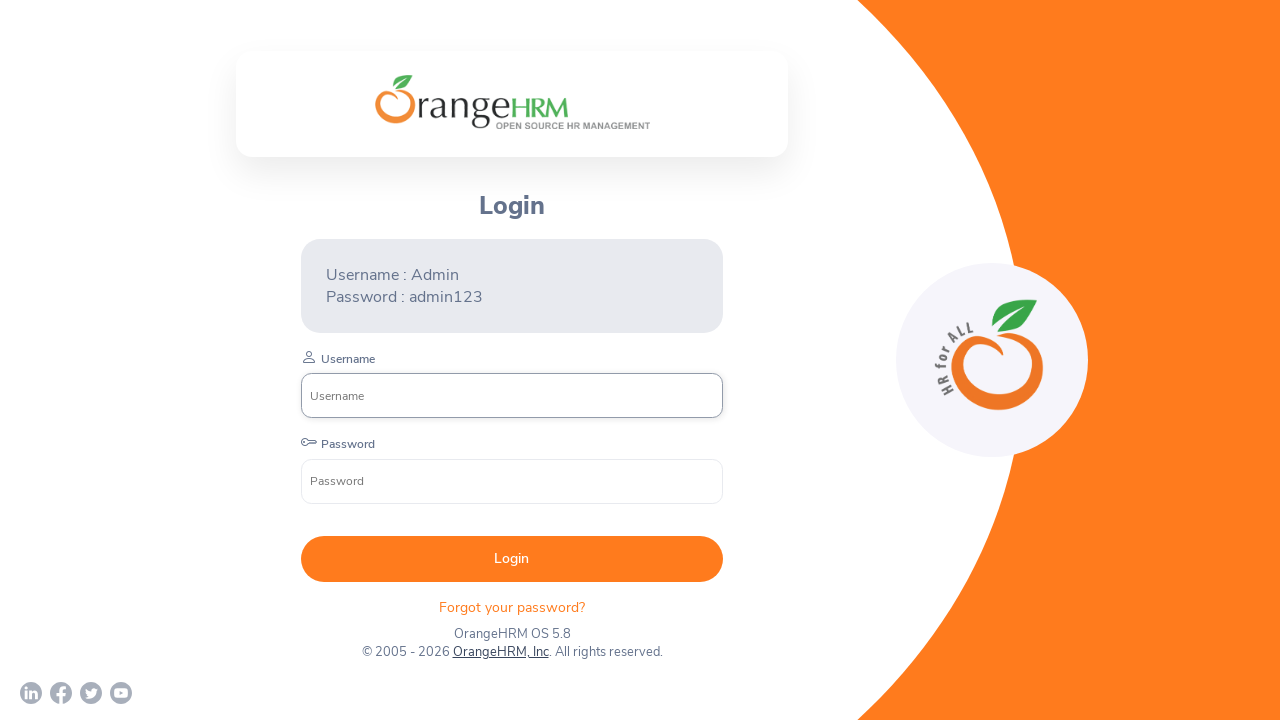

Clicked on 'OrangeHRM, Inc' link at (500, 652) on text=OrangeHRM, Inc
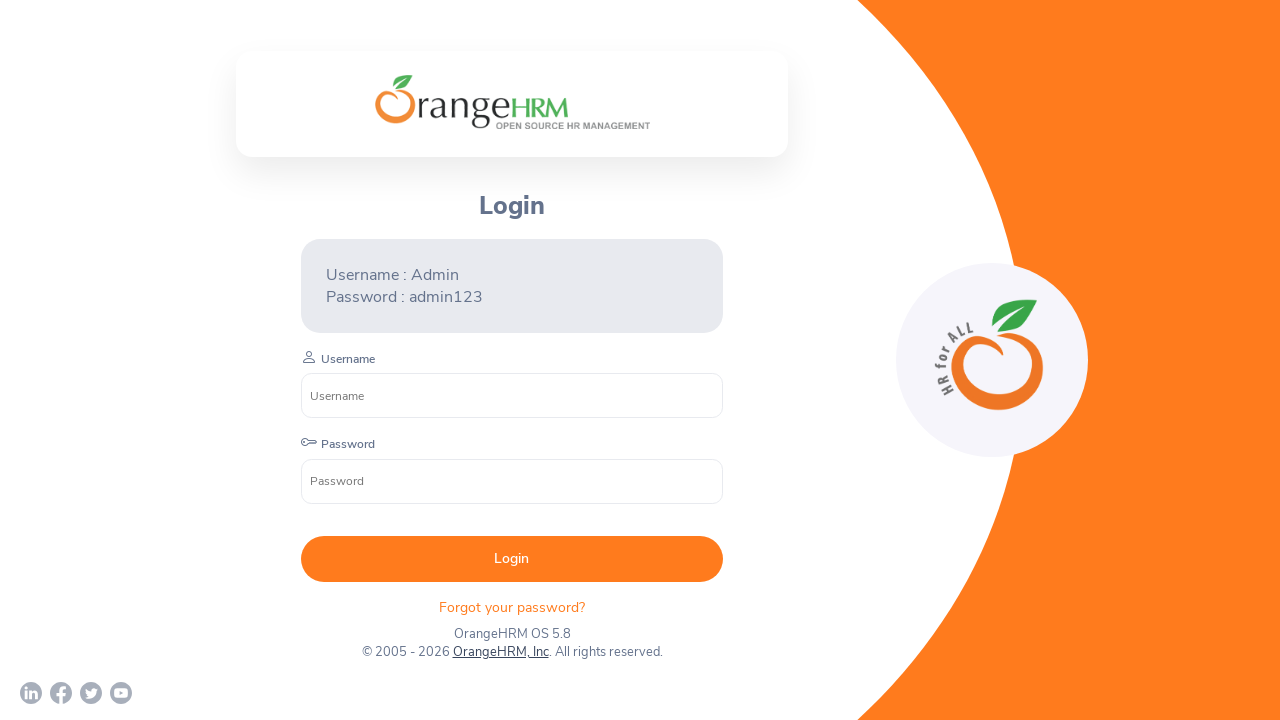

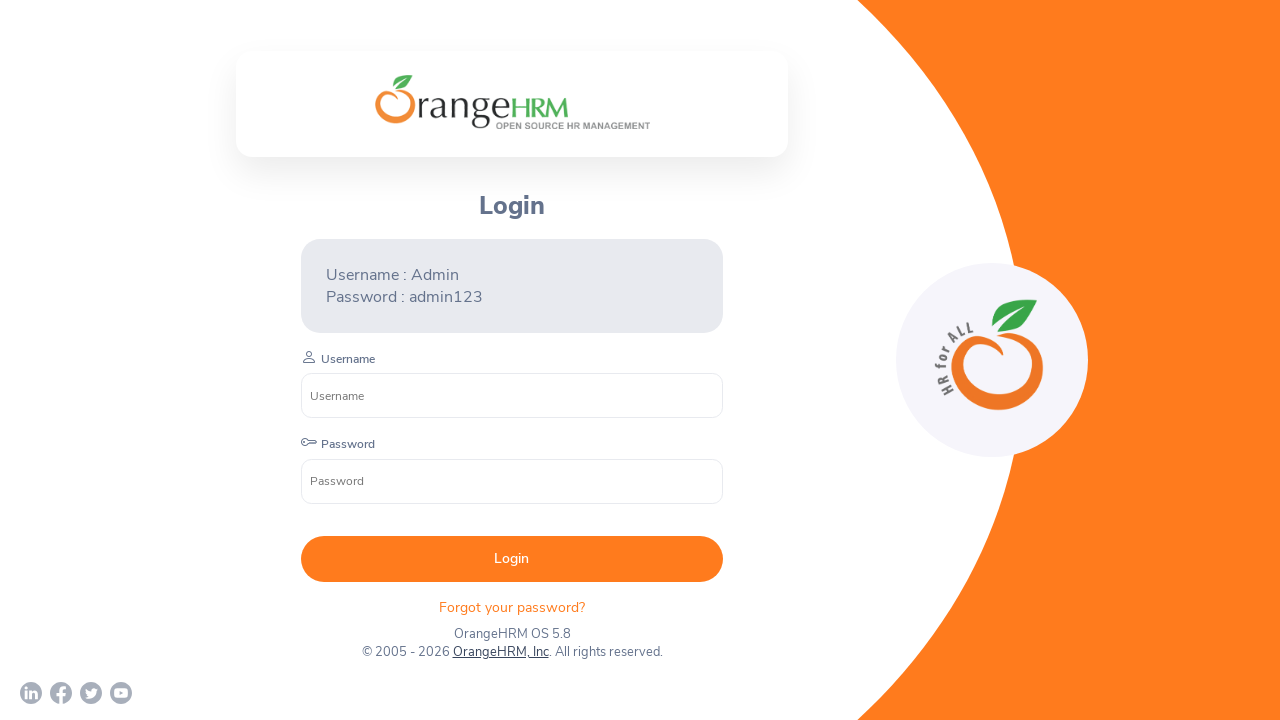